Tests dropdown selection functionality by navigating to an automation practice page and selecting an option from a dropdown menu by its value.

Starting URL: https://rahulshettyacademy.com/AutomationPractice/

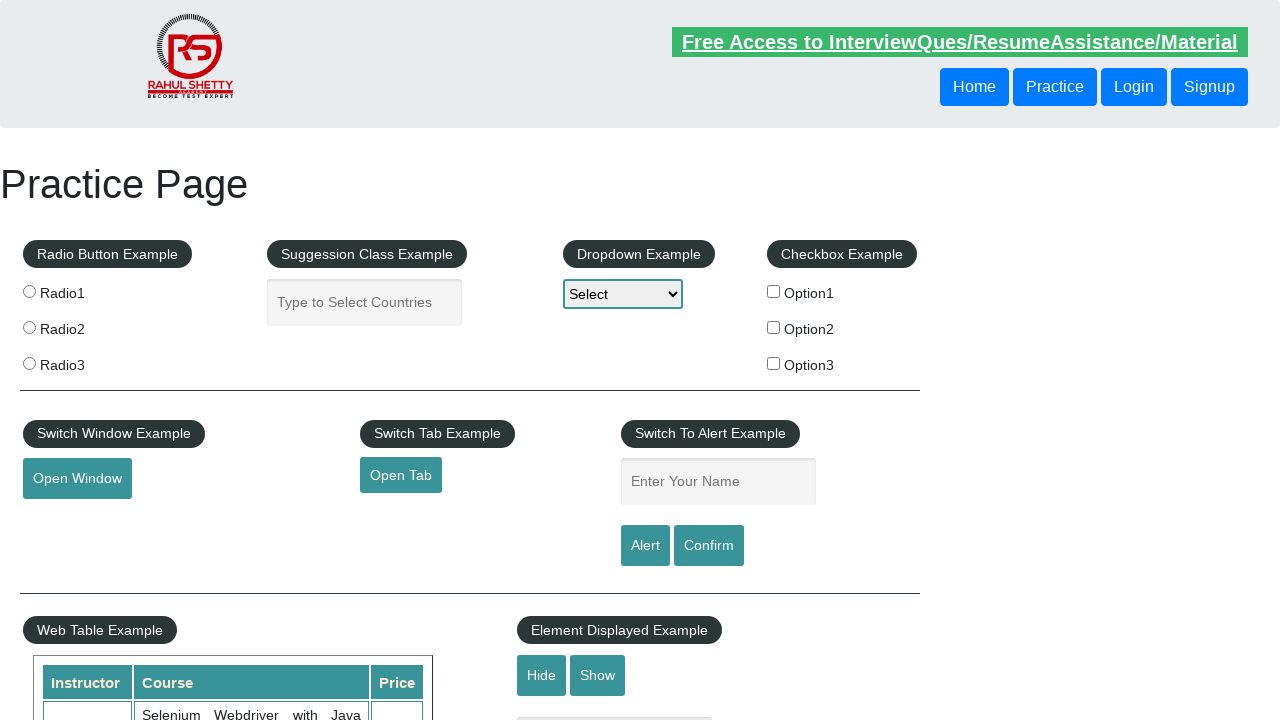

Navigated to automation practice page
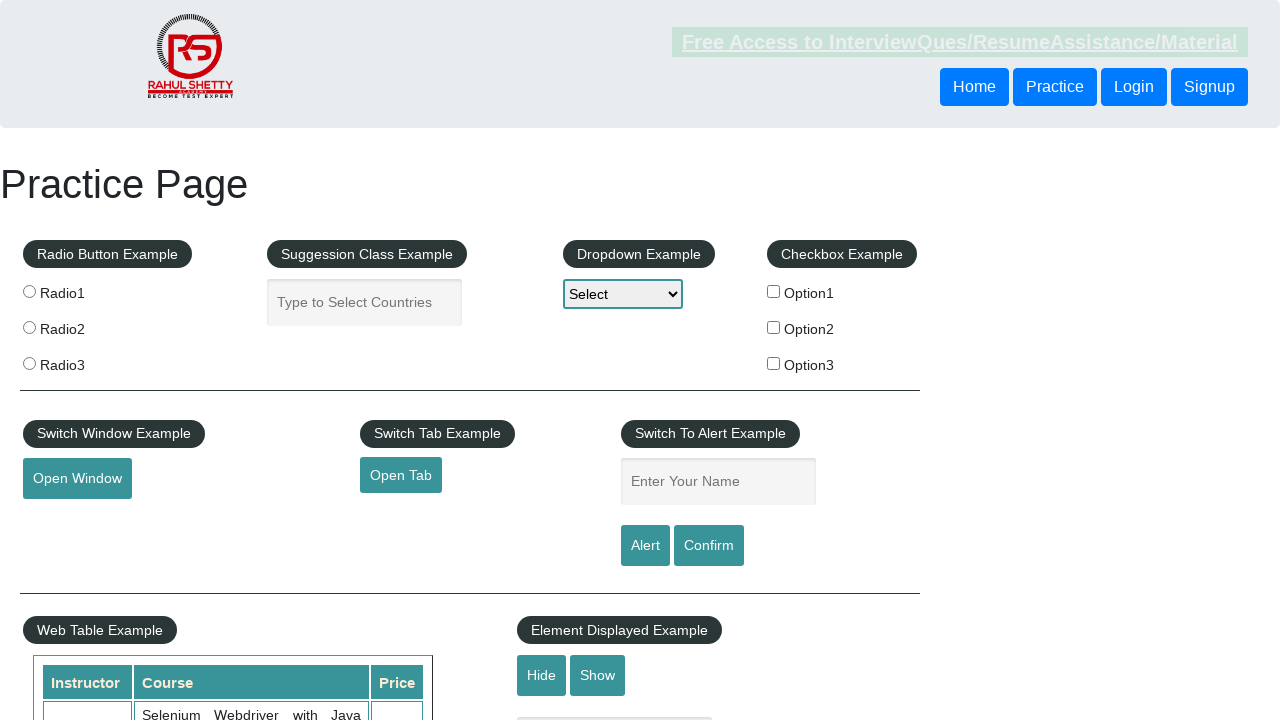

Dropdown element loaded and is available
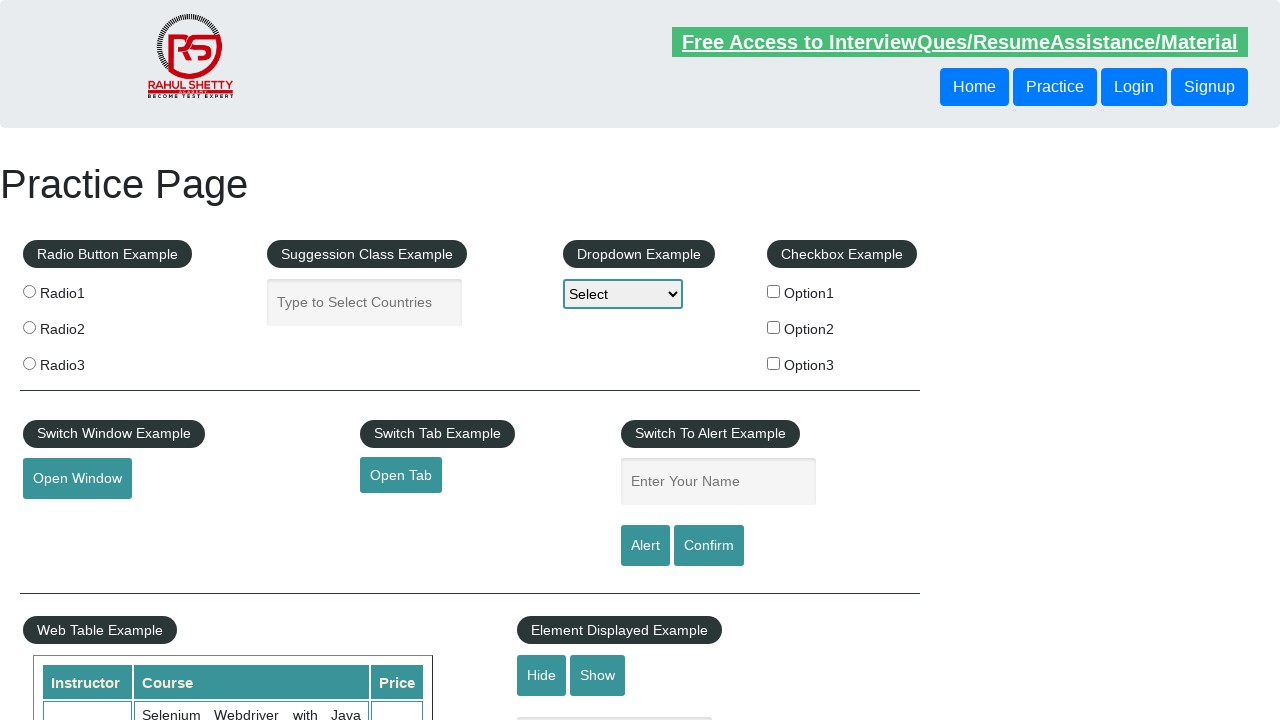

Selected 'option1' from dropdown menu on #dropdown-class-example
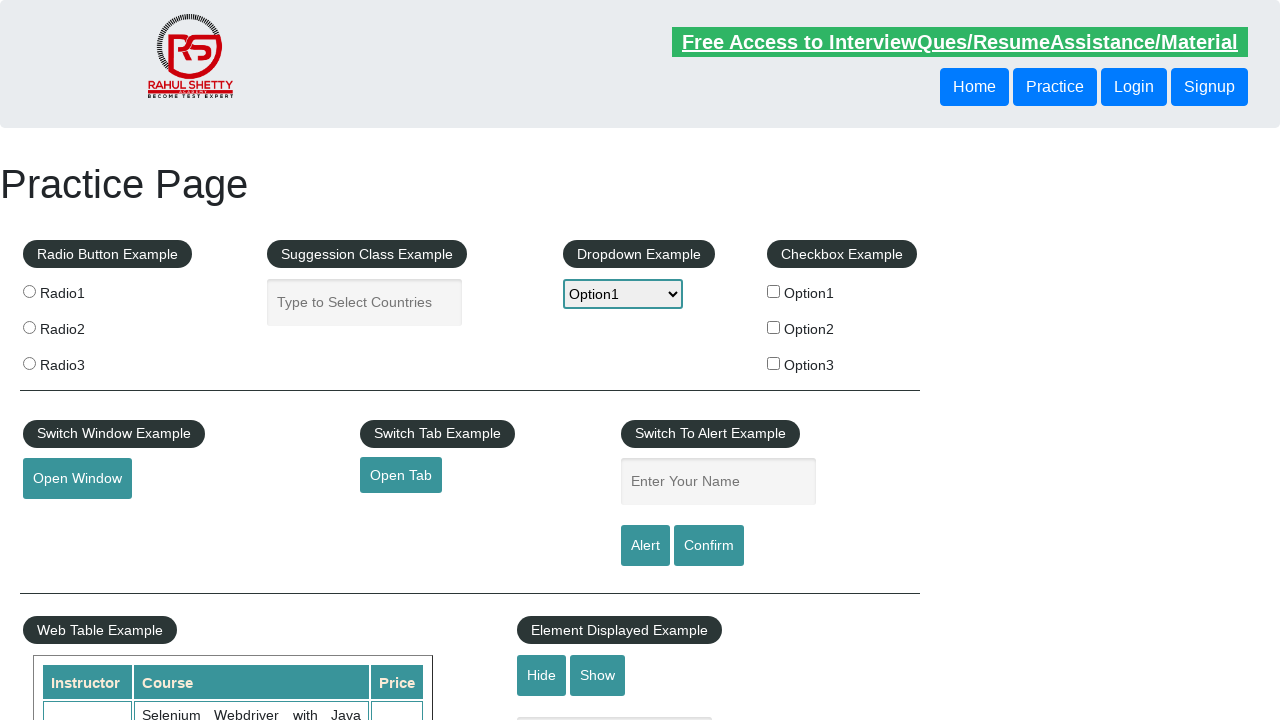

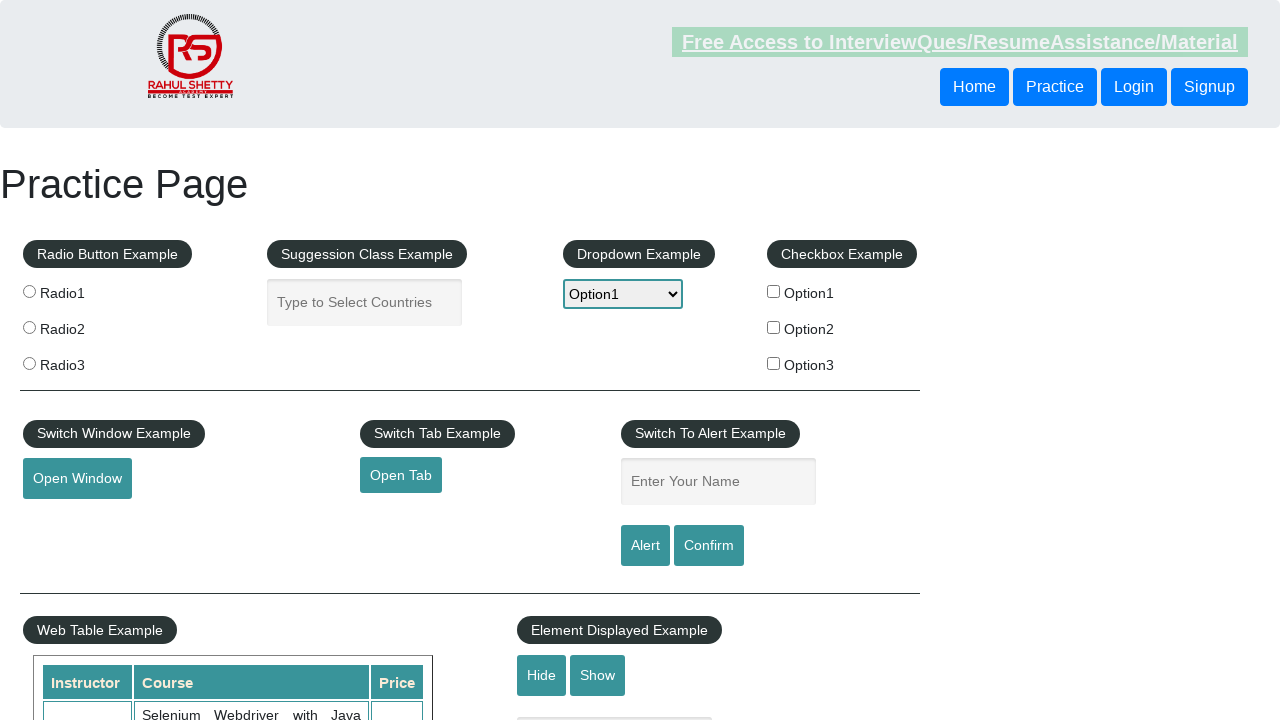